Navigates to a page and clicks on the "Elemental Selenium" link (a footer link) to test link text interaction functionality.

Starting URL: https://the-internet.herokuapp.com/login

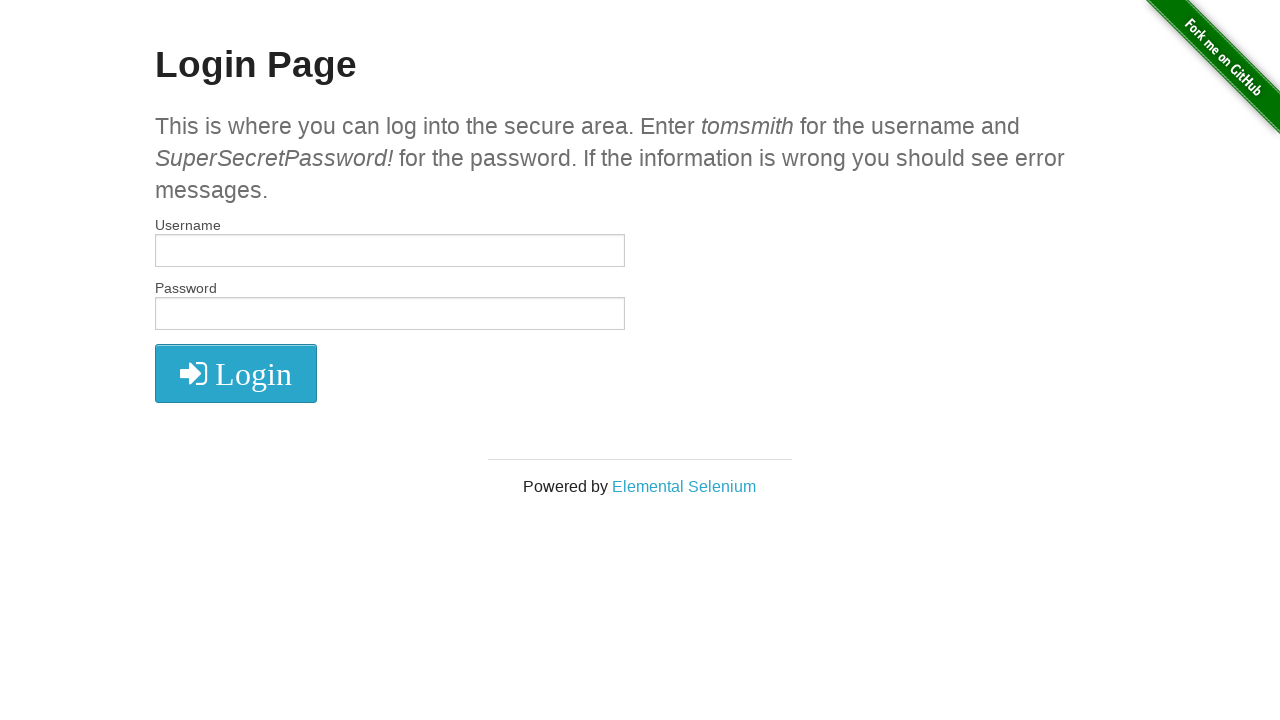

Navigated to login page at https://the-internet.herokuapp.com/login
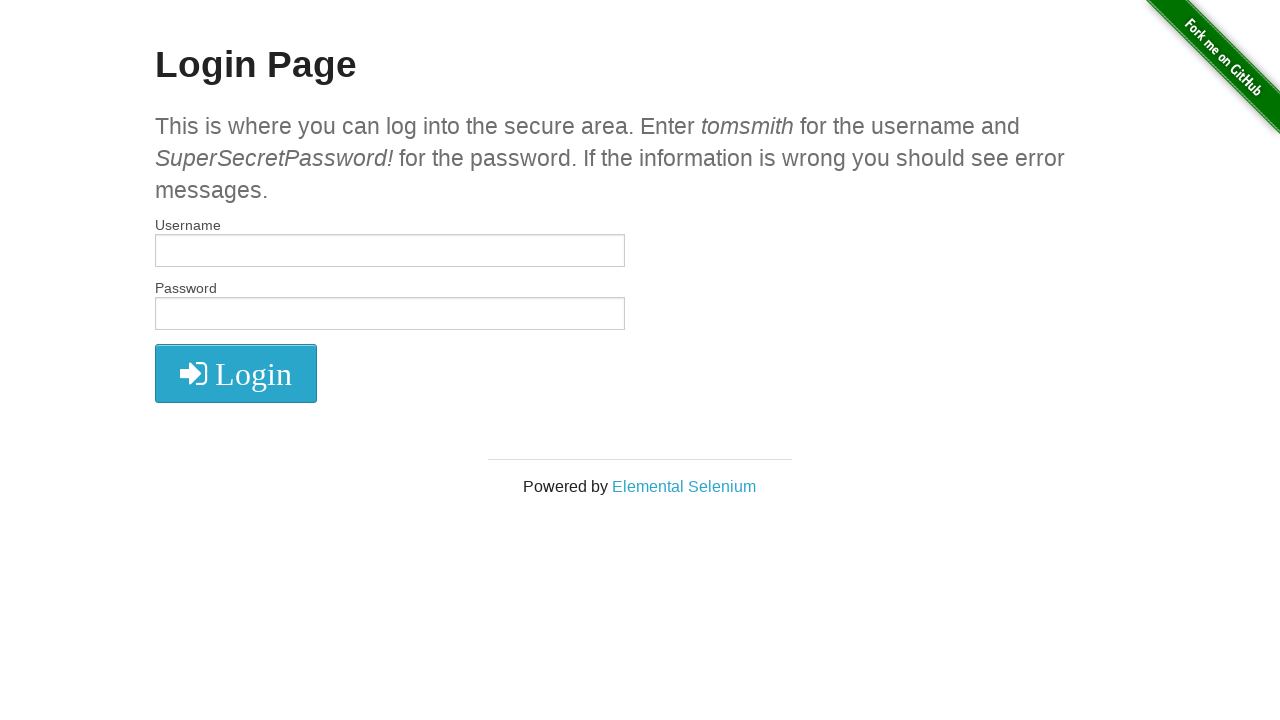

Clicked the 'Elemental Selenium' footer link using link text at (684, 486) on text=Elemental Selenium
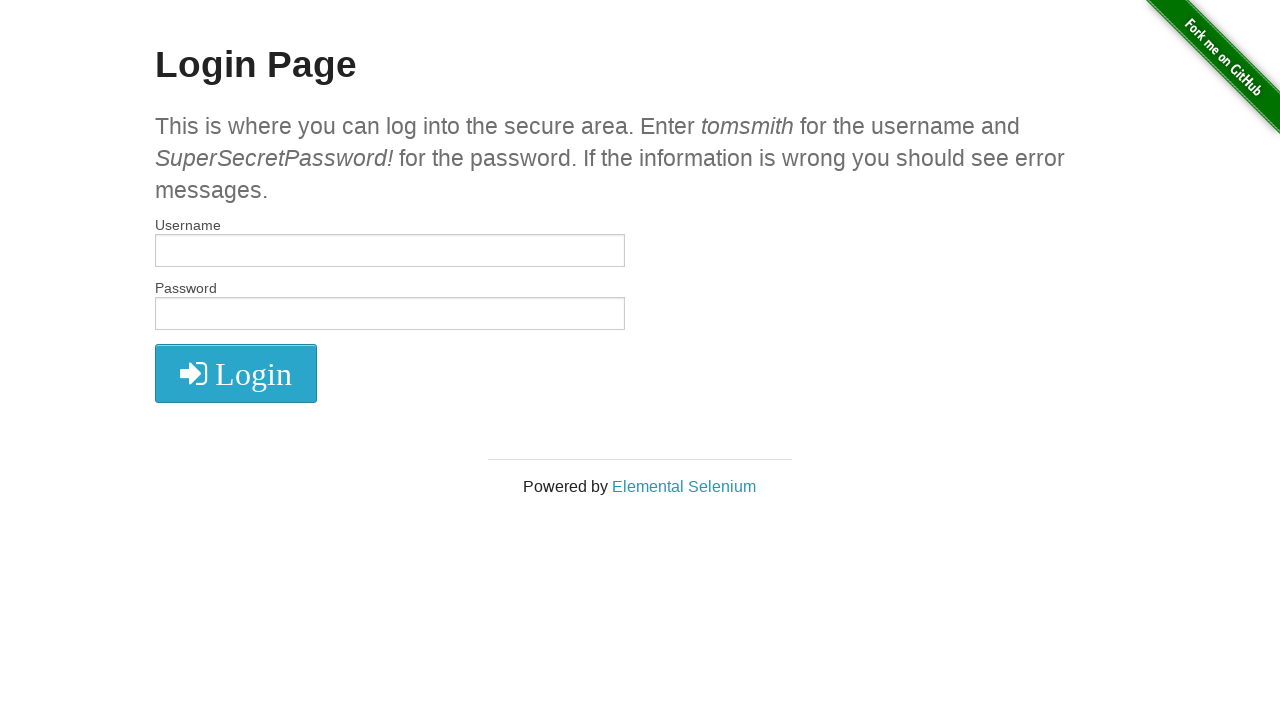

Page load completed after clicking 'Elemental Selenium' link
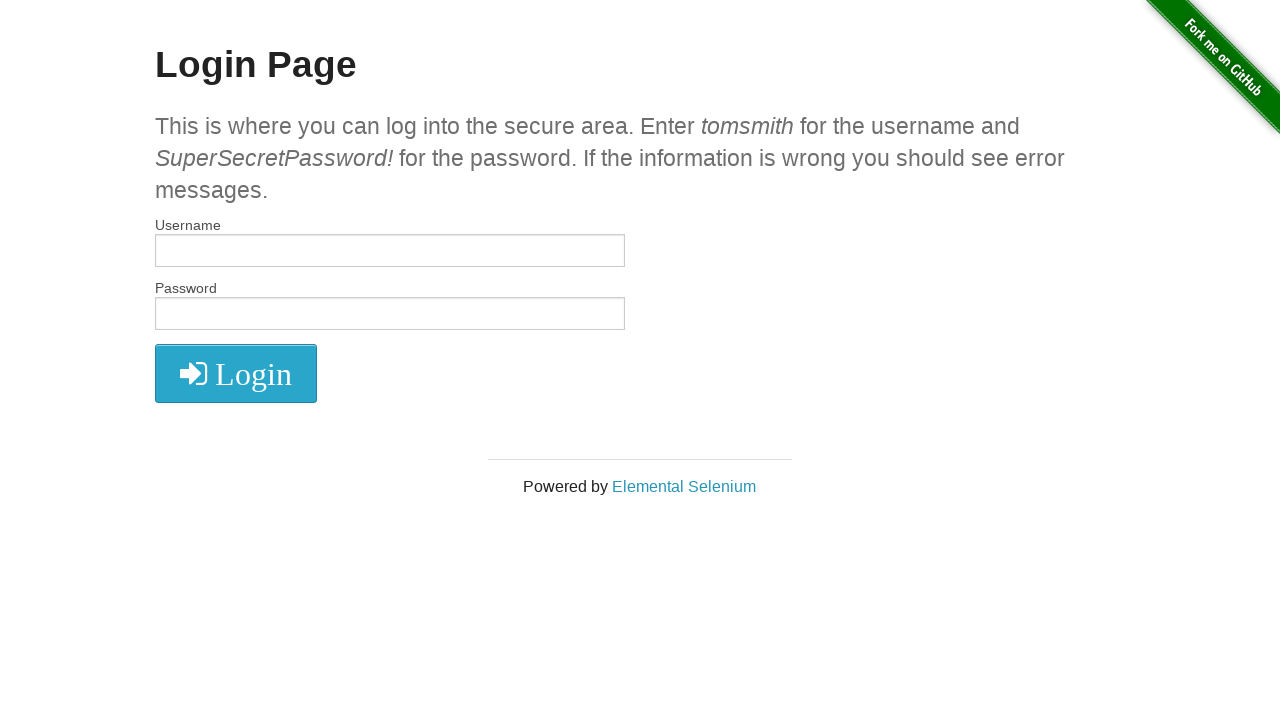

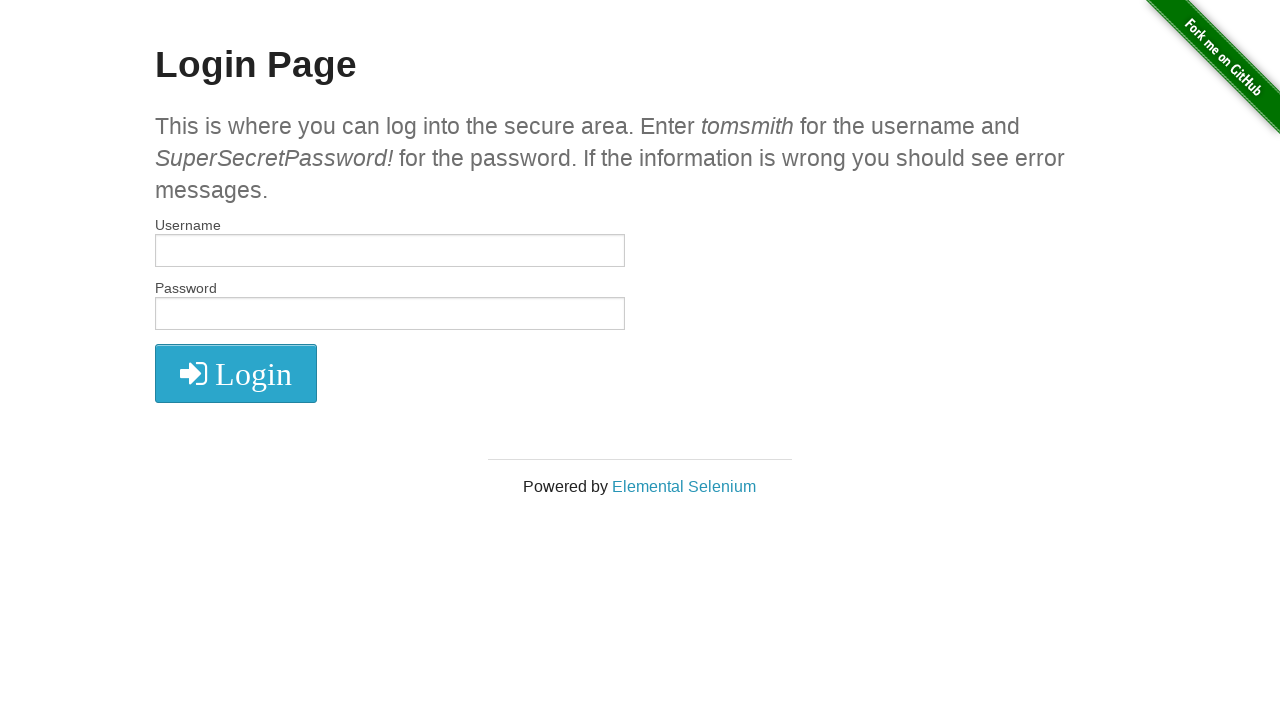